Tests single selection dropdown functionality by selecting an option from a dropdown menu using the select element

Starting URL: https://www.hyrtutorials.com/p/html-dropdown-elements-practice.html

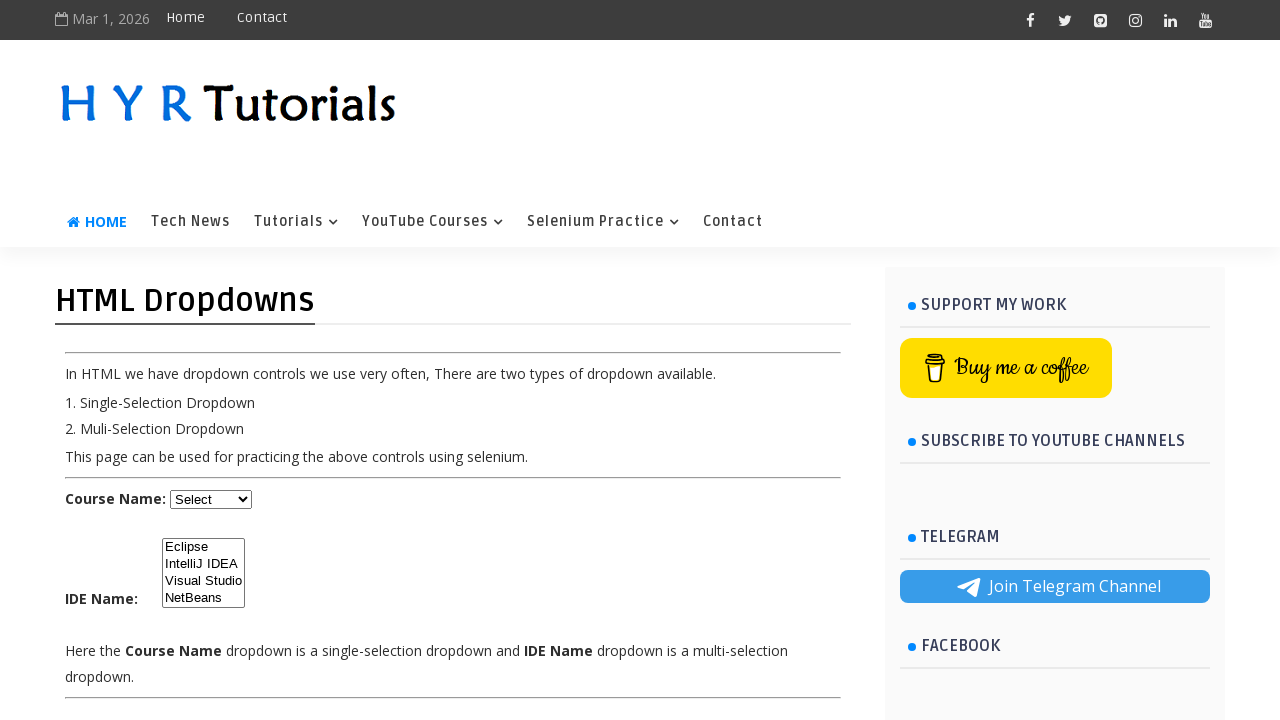

Selected 'java' option from course dropdown on select#course
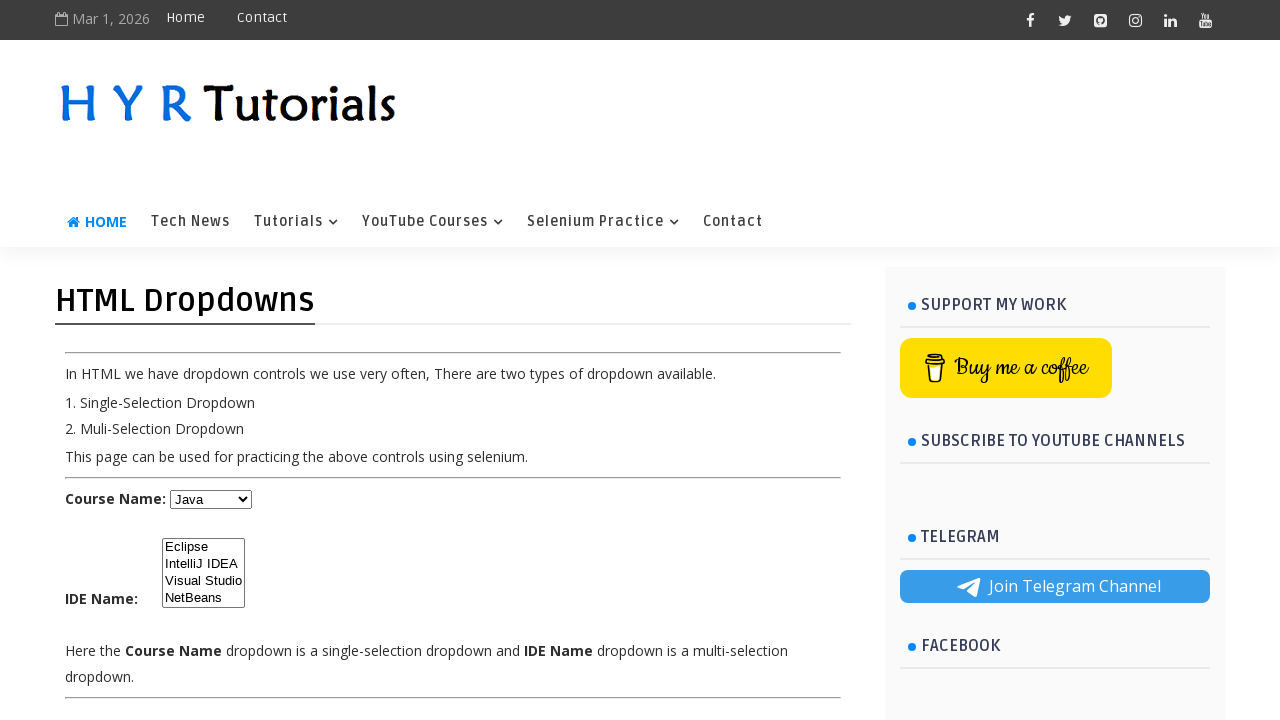

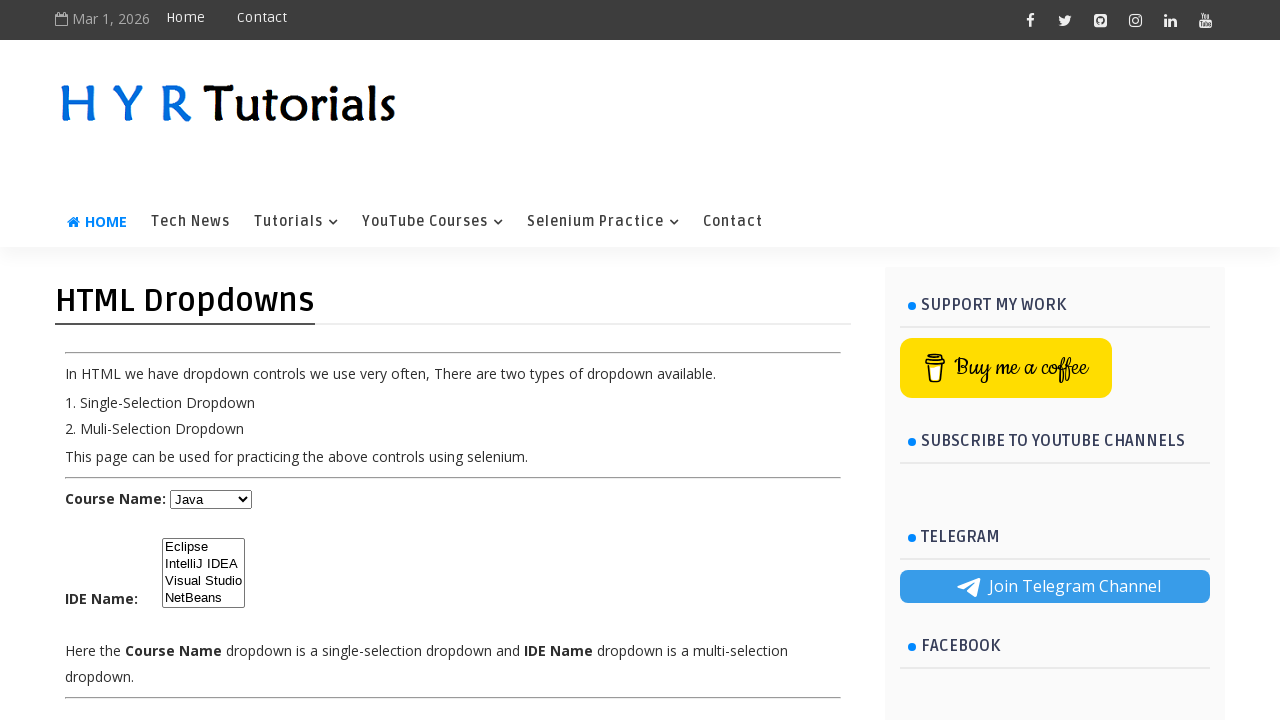